Tests keyboard actions and form interactions on Jeevansathi website including copy-paste operations, tab navigation, and page scrolling

Starting URL: https://www.jeevansathi.com/

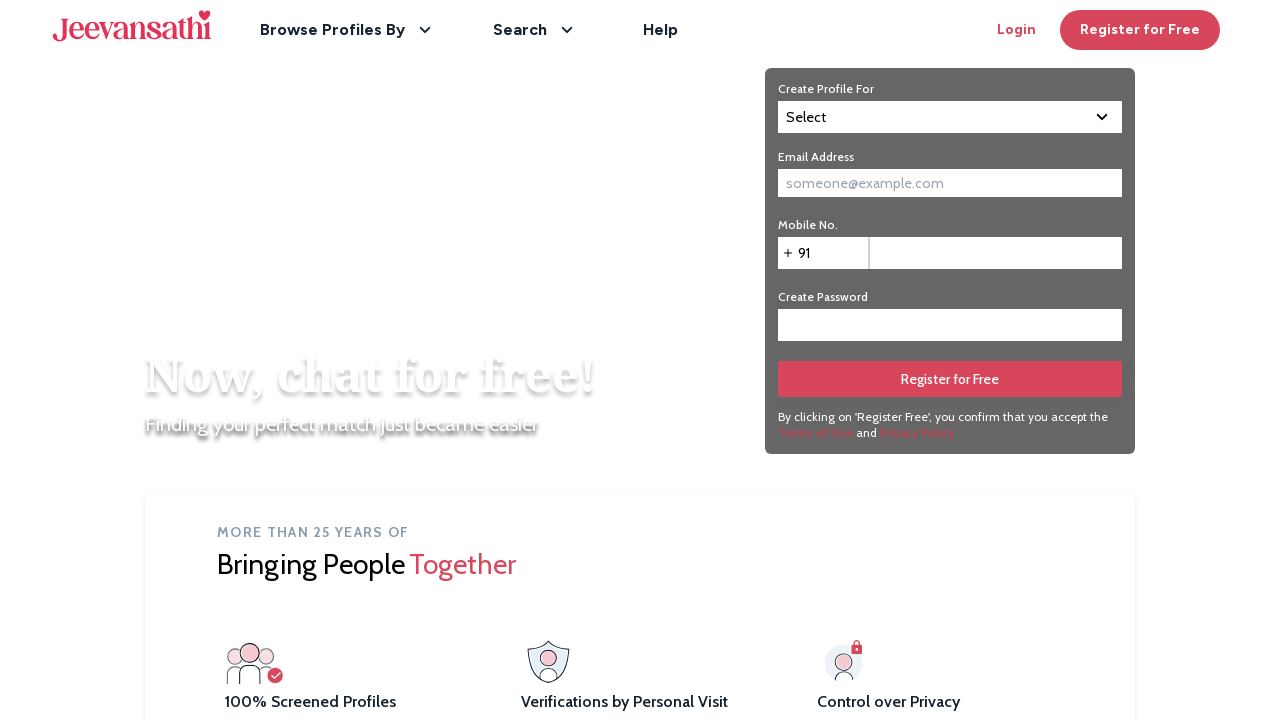

Clicked on email input field at (950, 183) on input#email
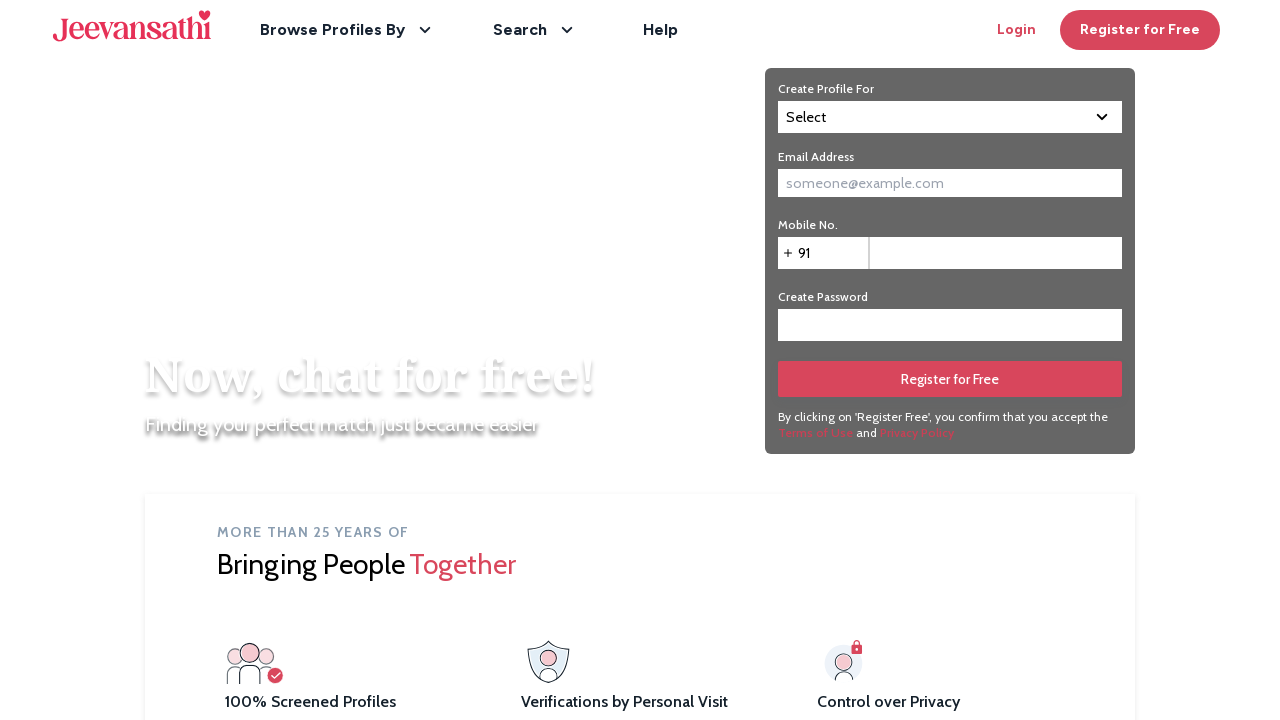

Filled email field with 'prachi123@gmail.com' on input#email
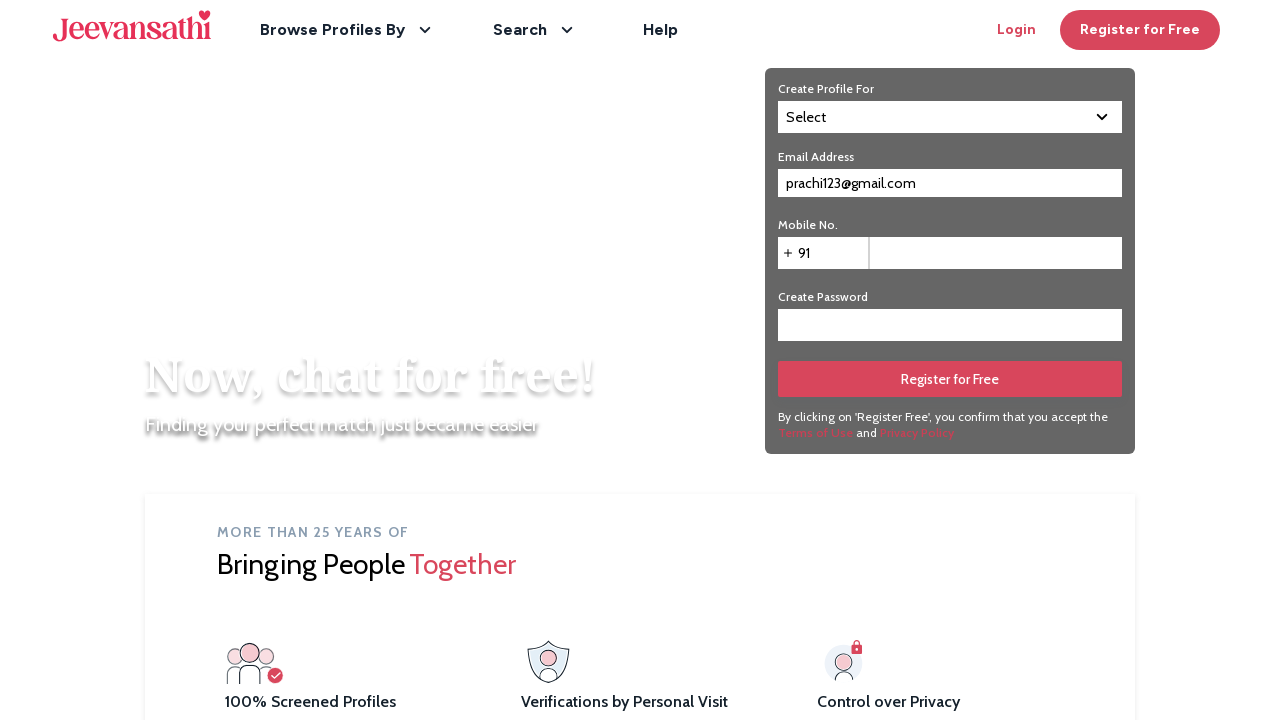

Selected all text in email field using Ctrl+A
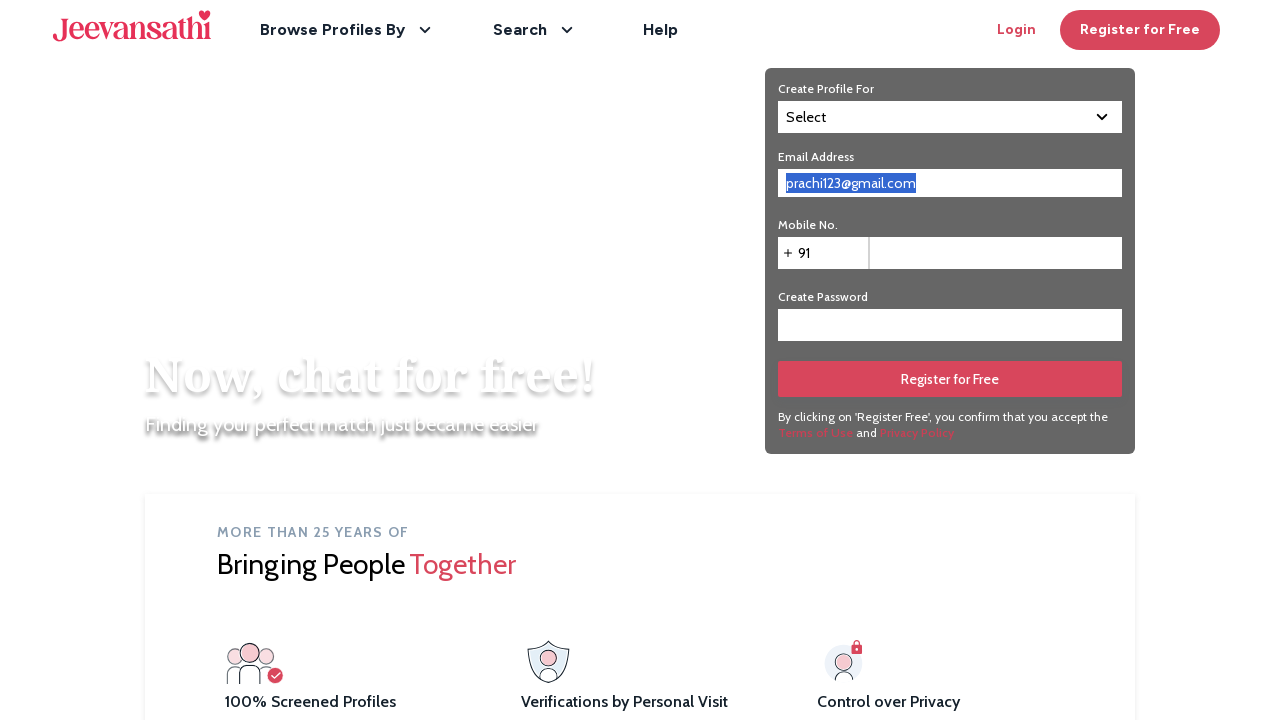

Copied selected email text using Ctrl+C
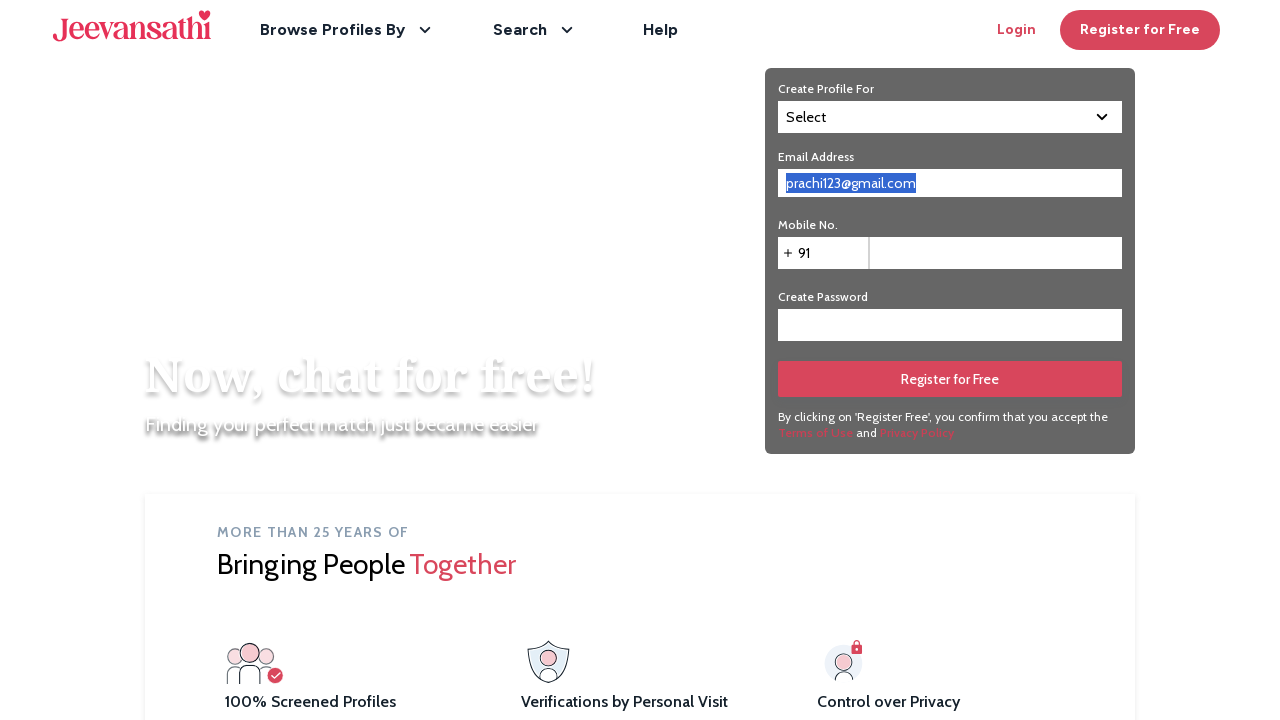

Pressed Tab key to navigate to next form field
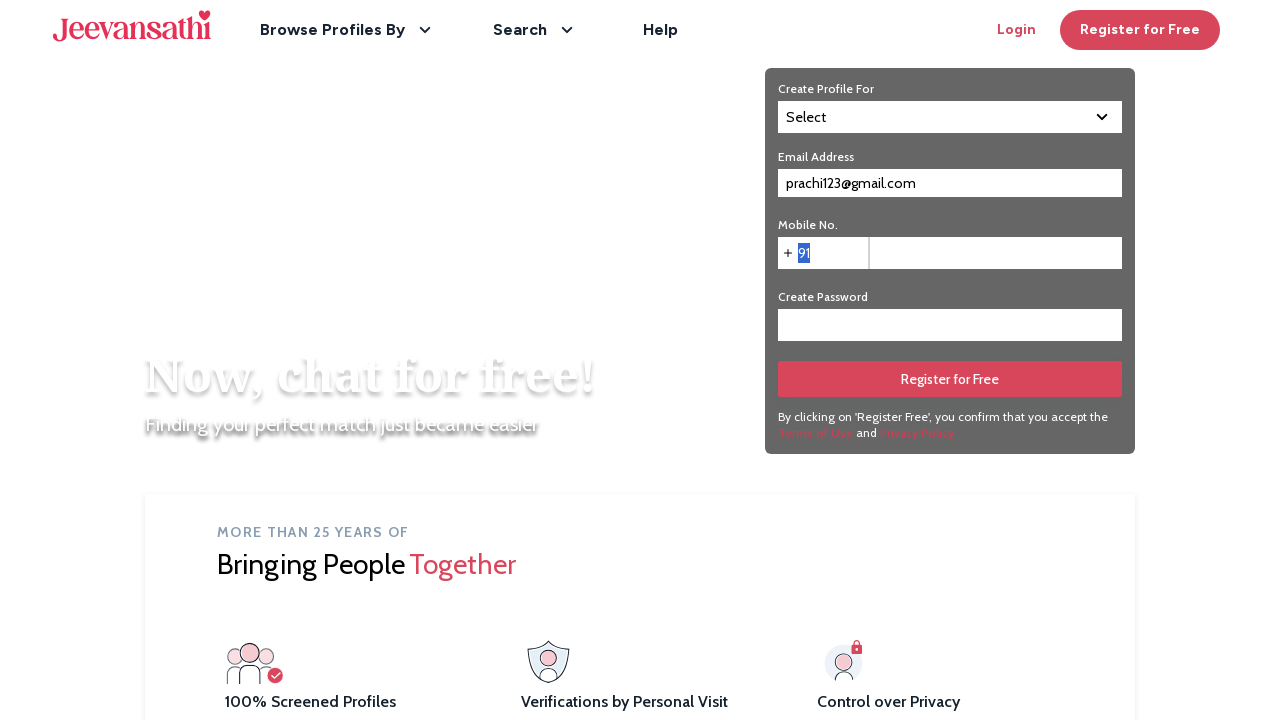

Pressed Tab key to navigate to next form field
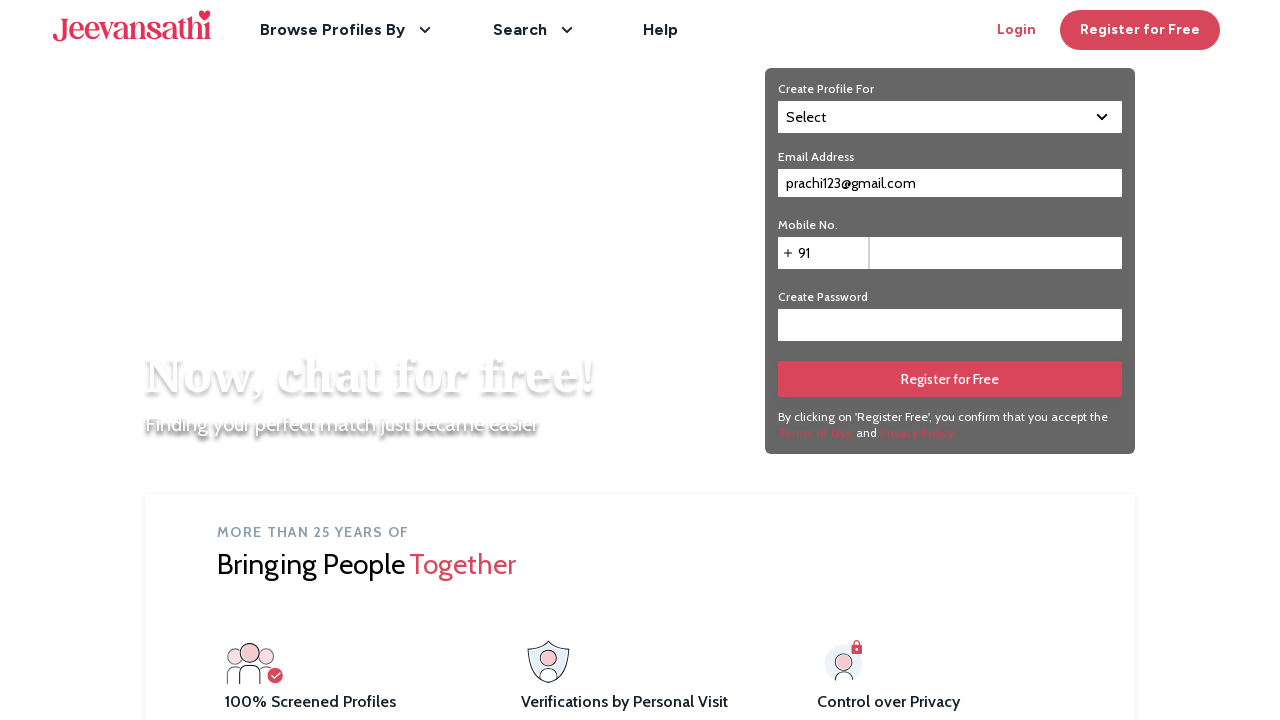

Pressed Tab key to navigate to next form field
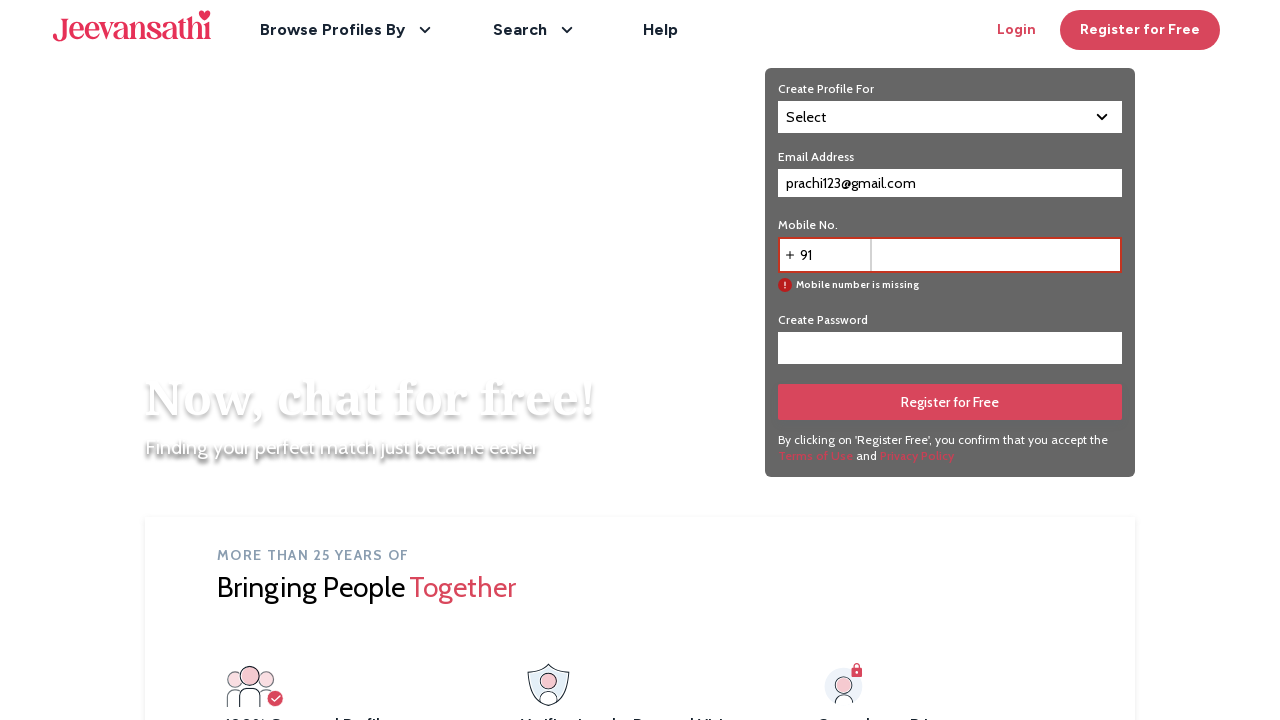

Pasted copied email text using Ctrl+V
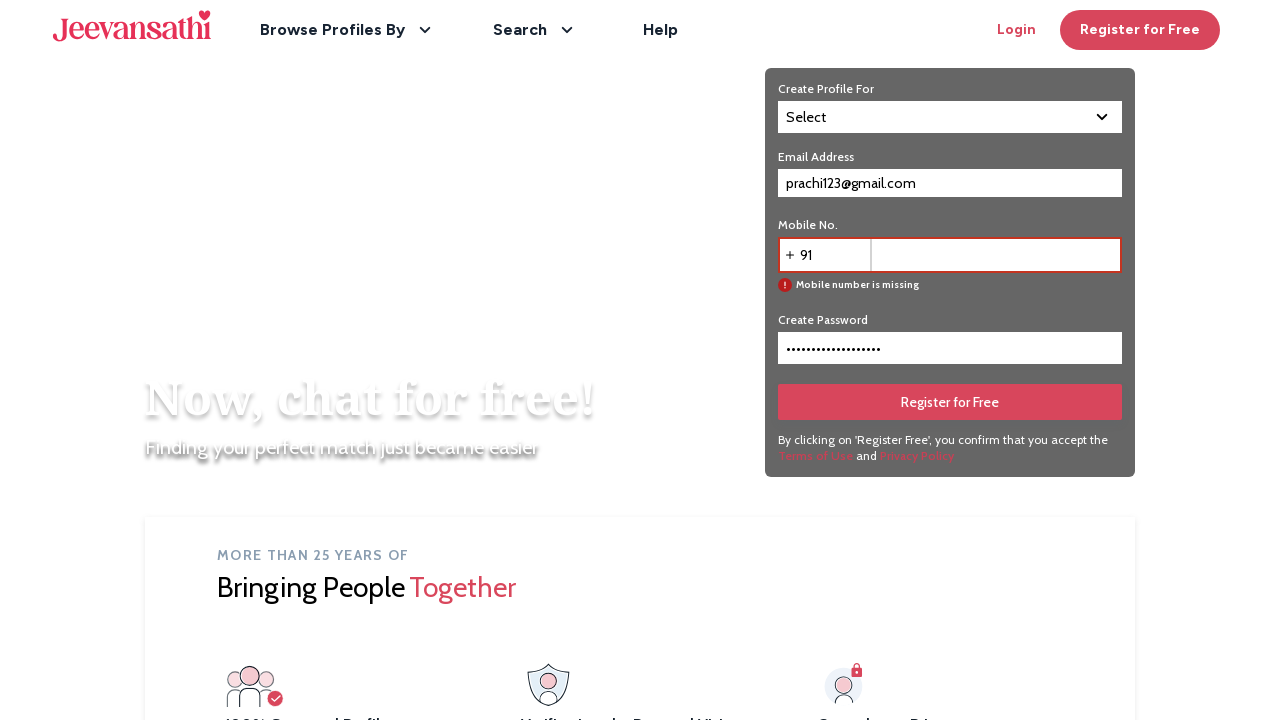

Clicked eye button to toggle password visibility at (1105, 348) on div#eye
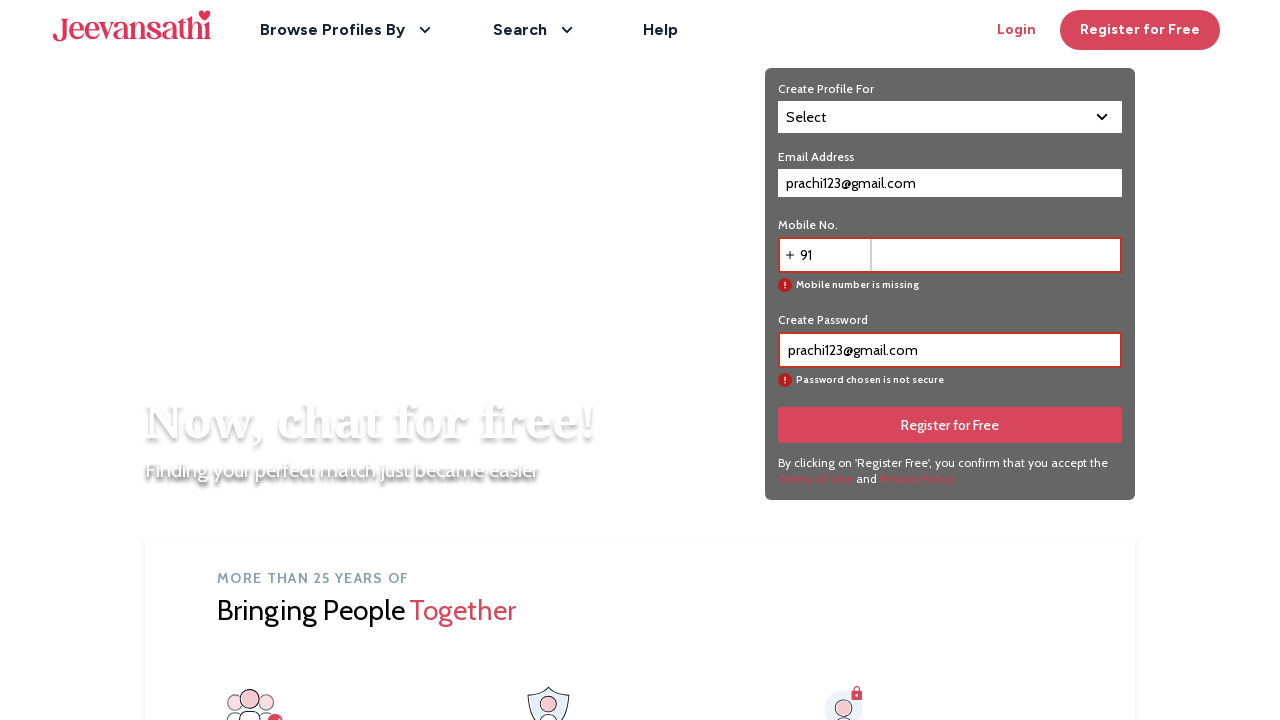

Scrolled down the page using PageDown key
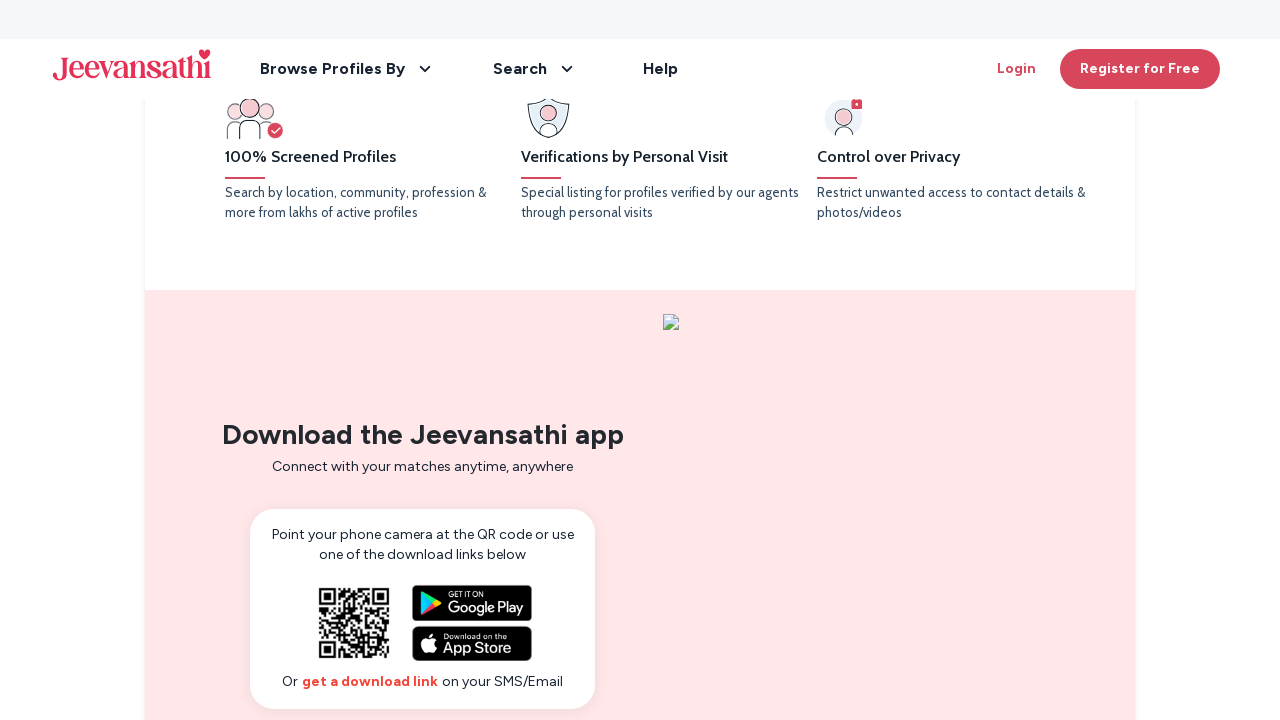

Waited 3 seconds for page to settle
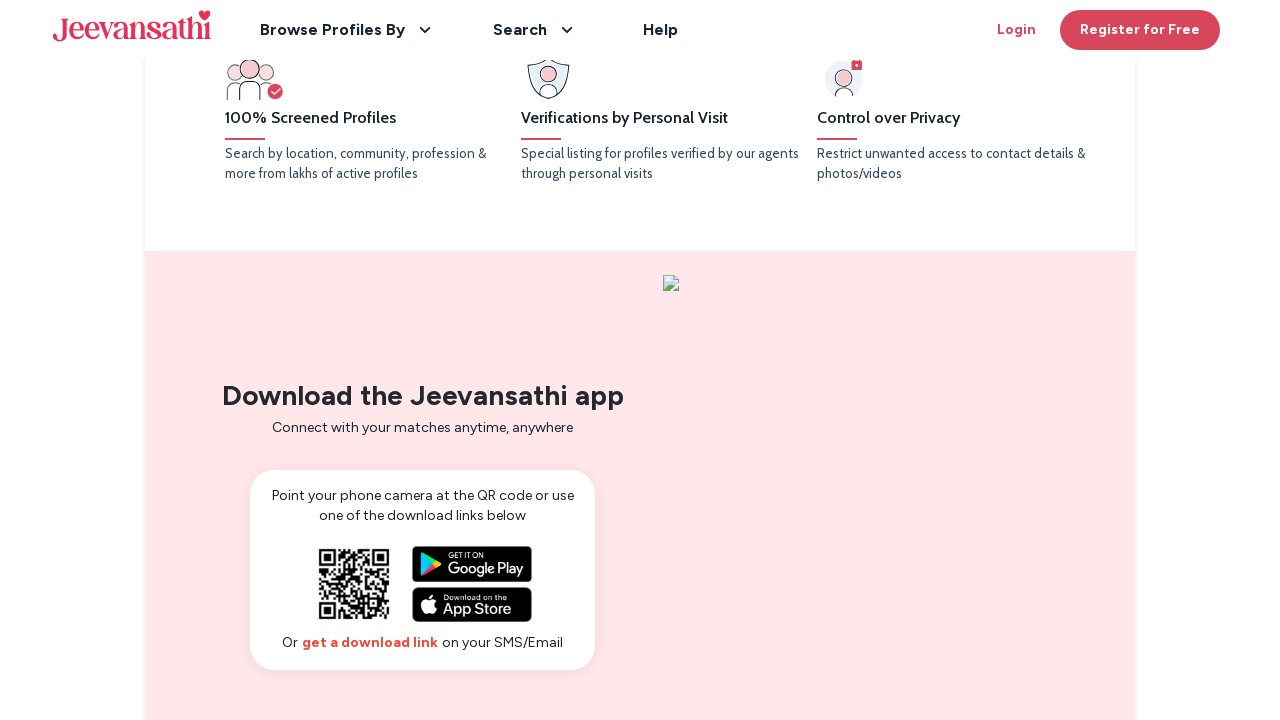

Scrolled down the page using PageDown key
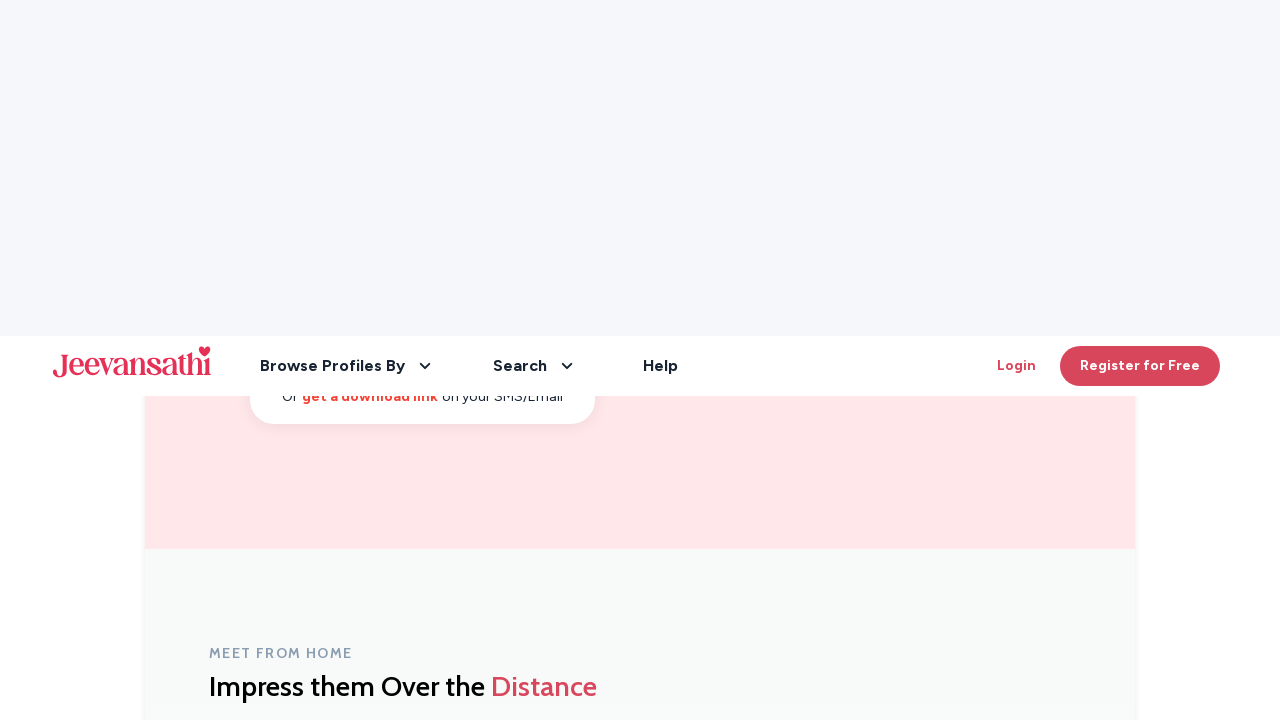

Waited 3 seconds for page to settle
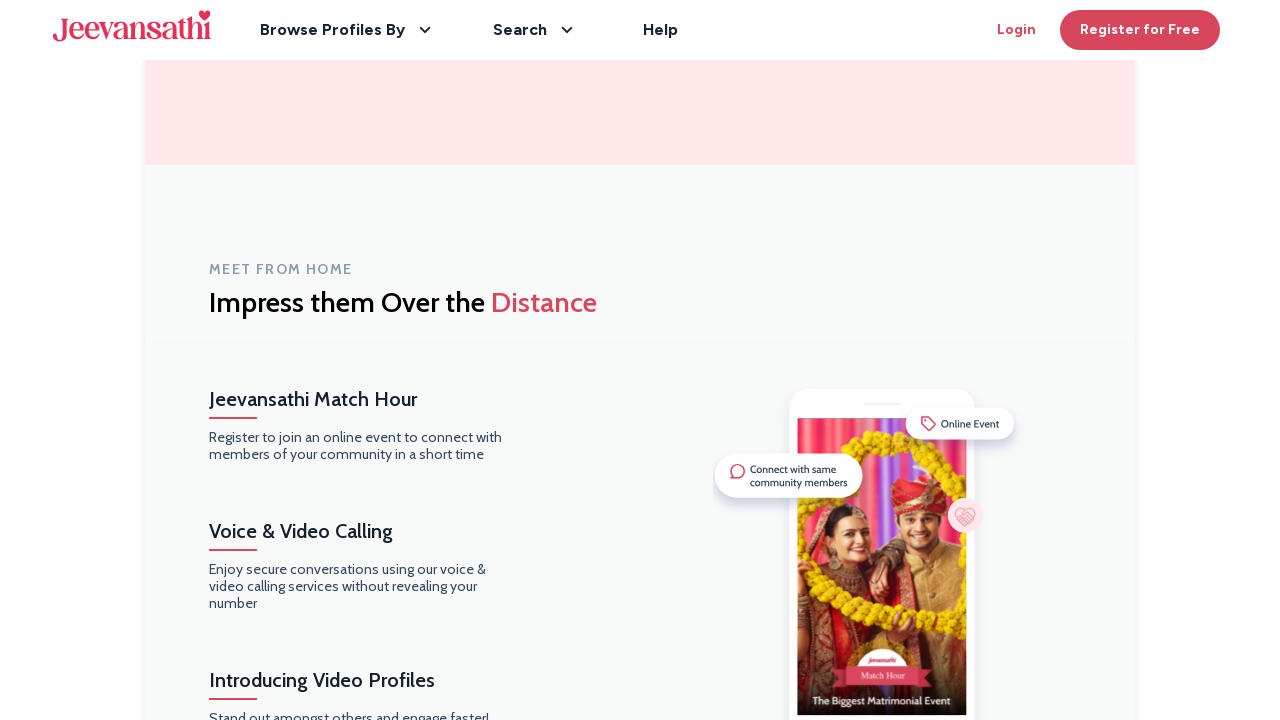

Scrolled down the page using PageDown key
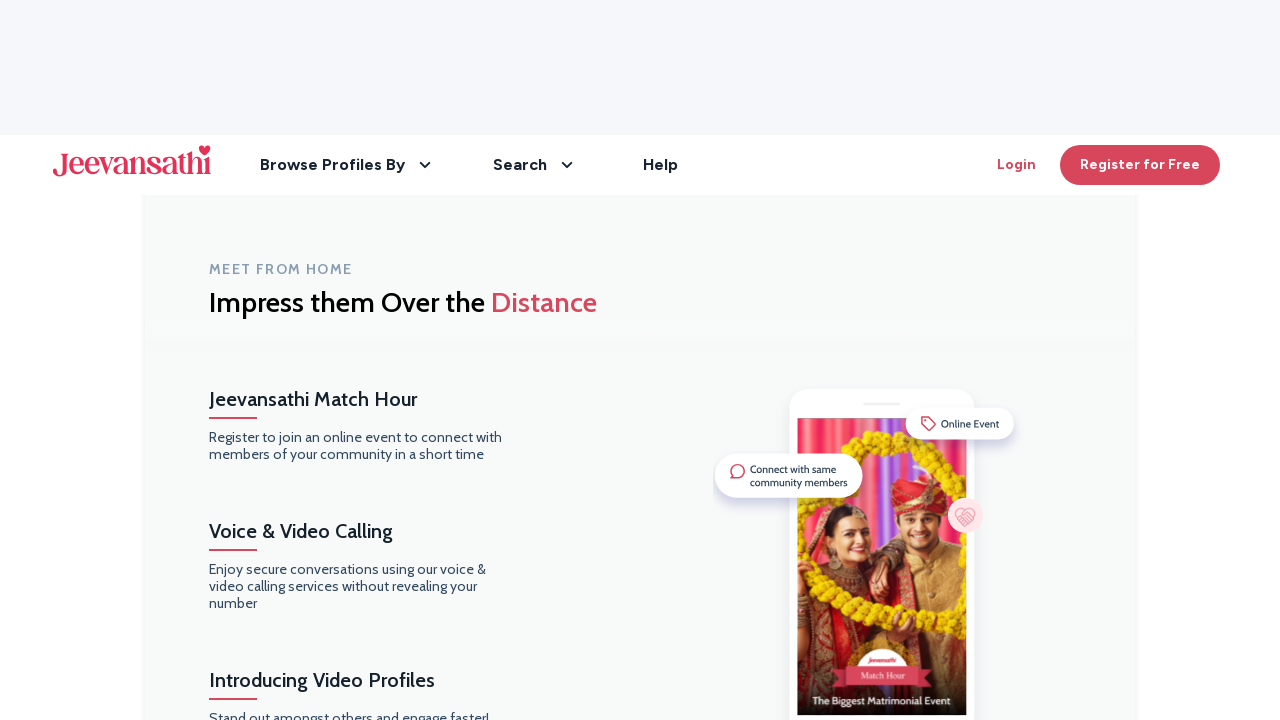

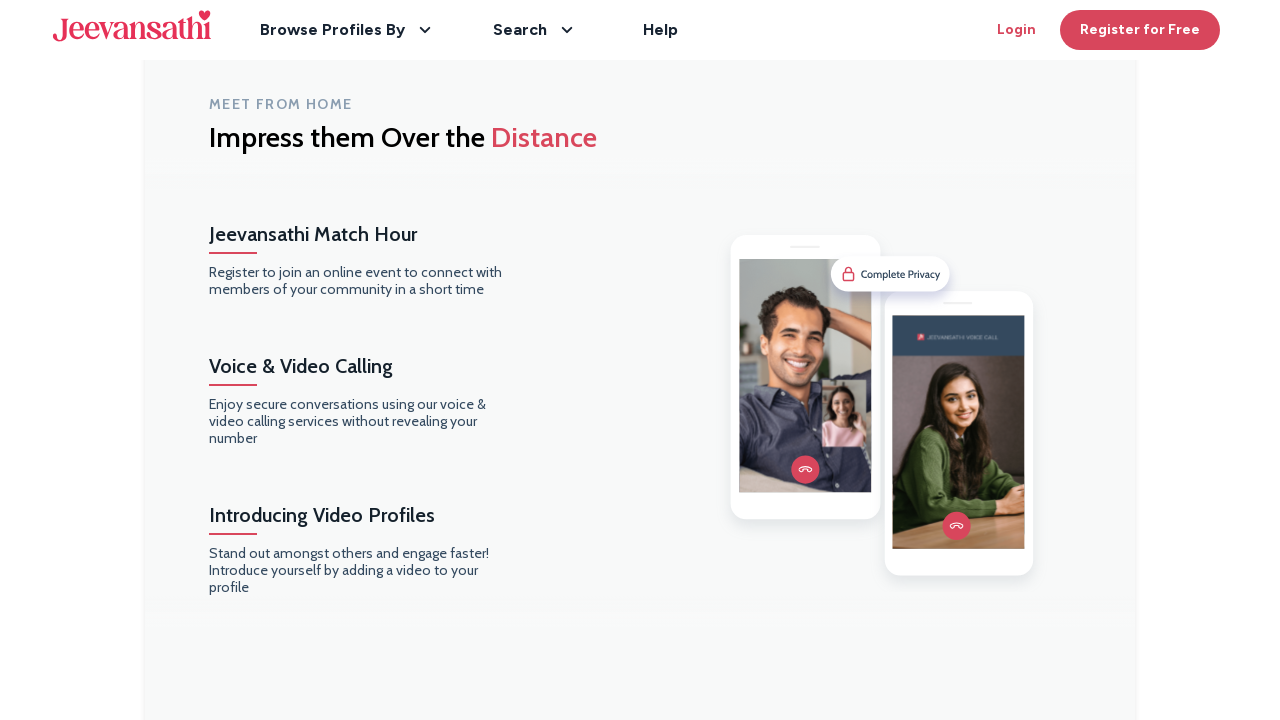